Tests that new todo items are appended to the bottom of the list with correct count displayed

Starting URL: https://demo.playwright.dev/todomvc

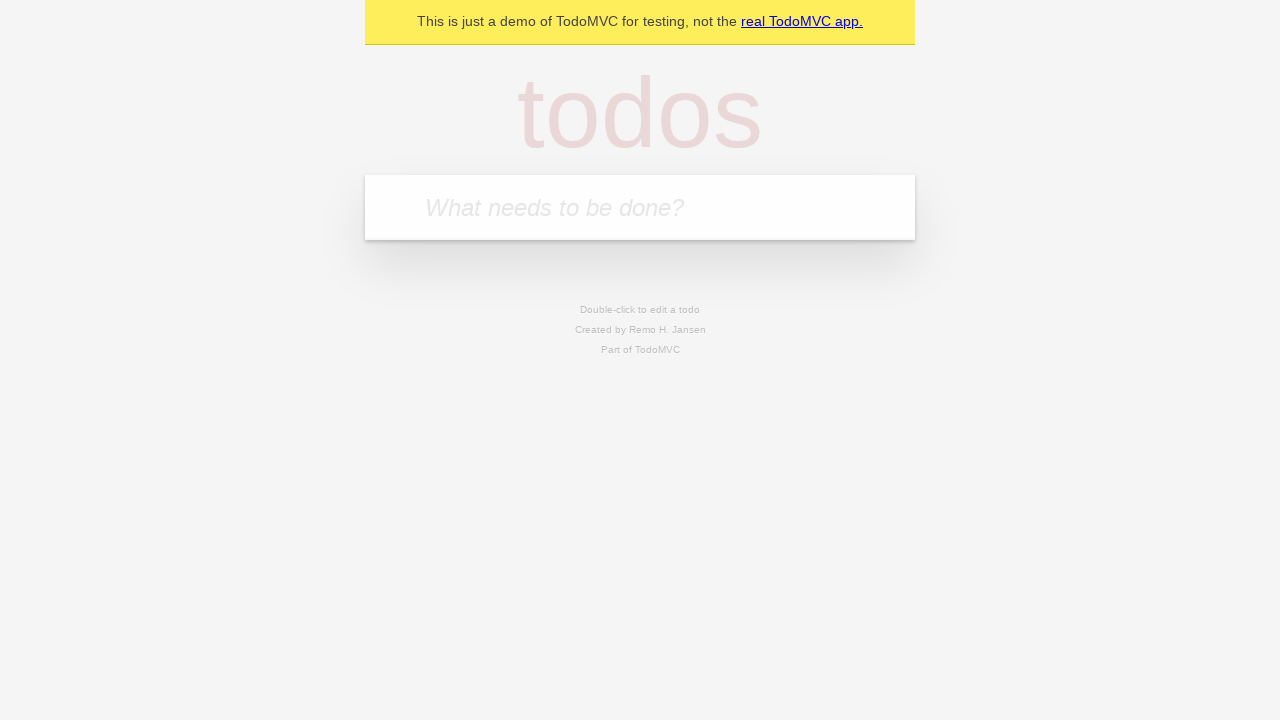

Filled todo input with 'buy some cheese' on internal:attr=[placeholder="What needs to be done?"i]
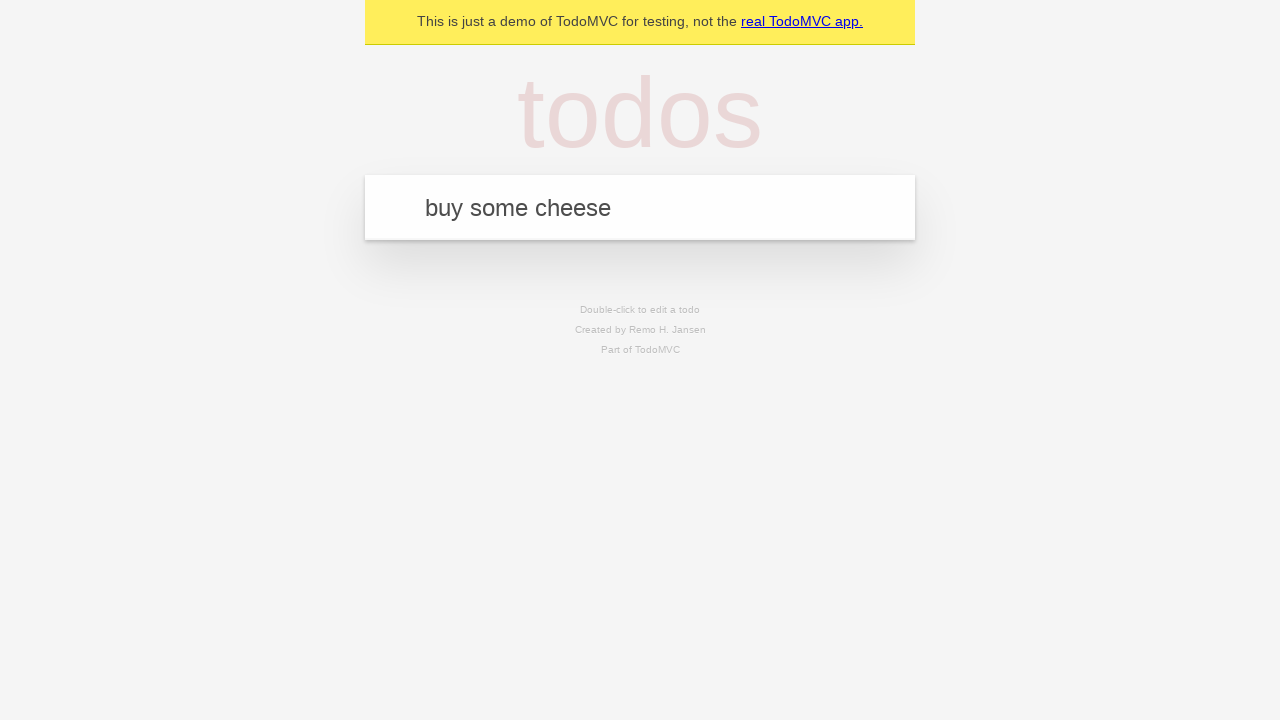

Pressed Enter to add first todo item on internal:attr=[placeholder="What needs to be done?"i]
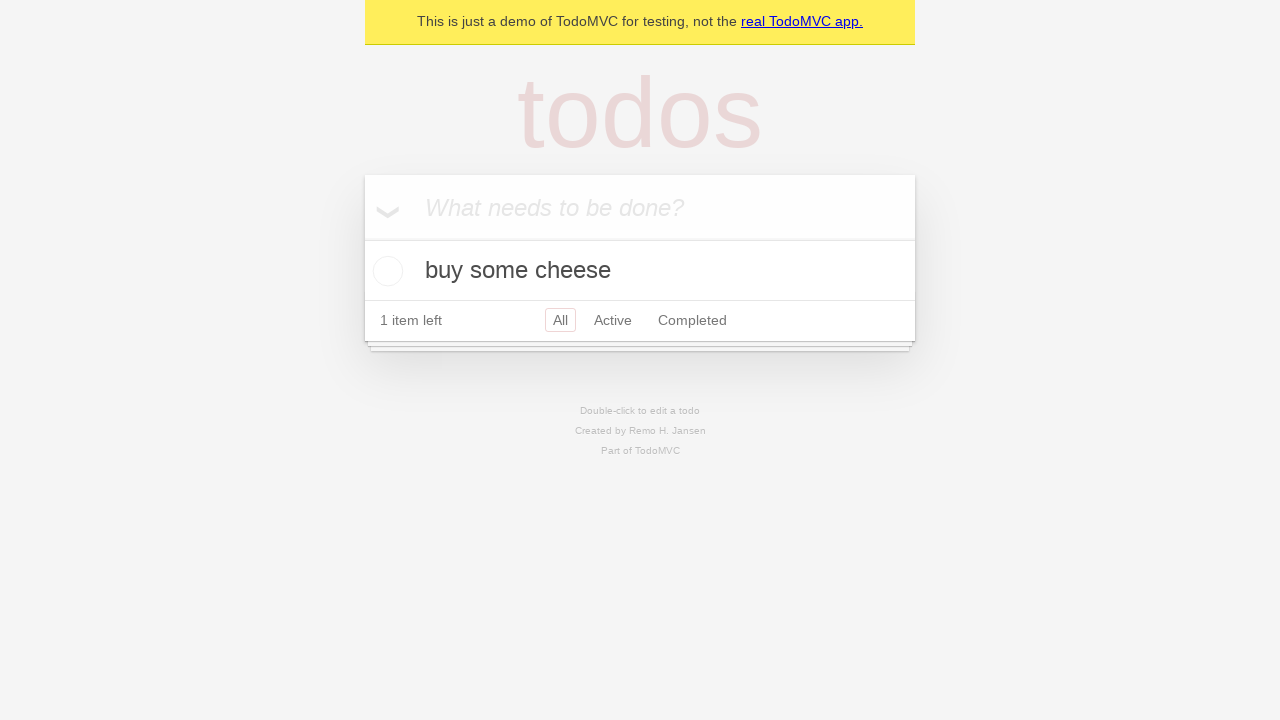

Filled todo input with 'feed the cat' on internal:attr=[placeholder="What needs to be done?"i]
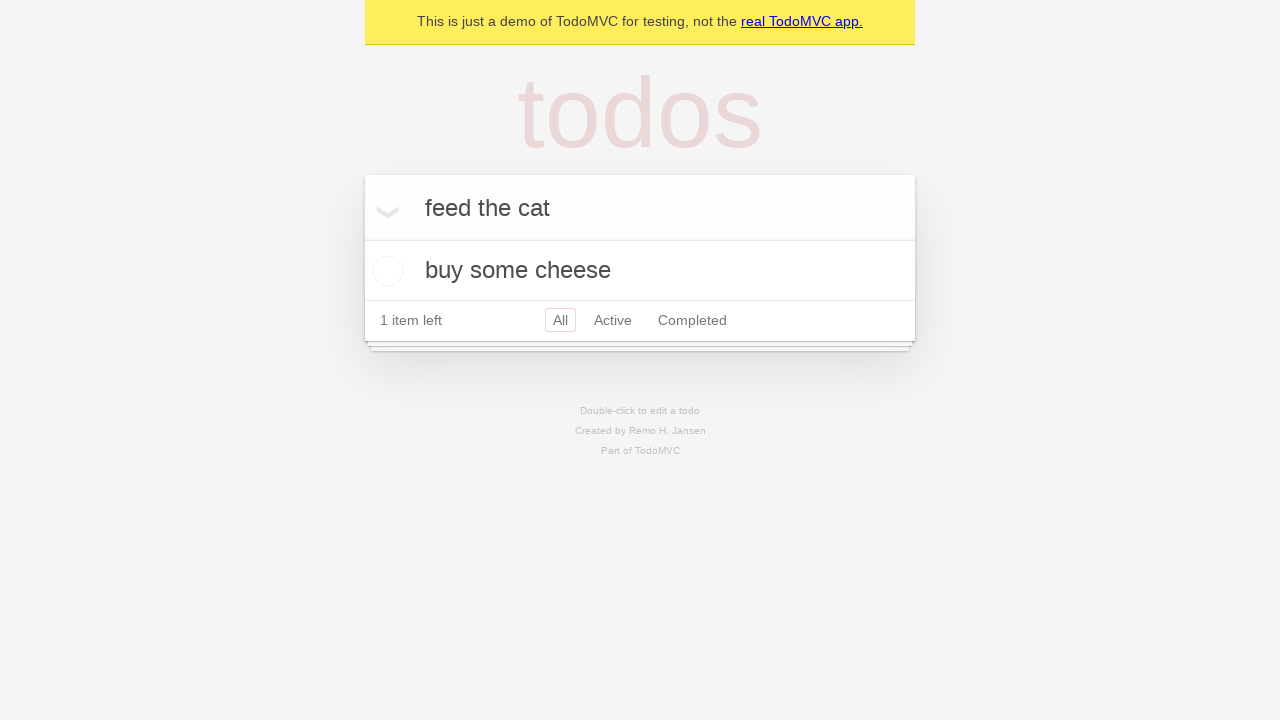

Pressed Enter to add second todo item on internal:attr=[placeholder="What needs to be done?"i]
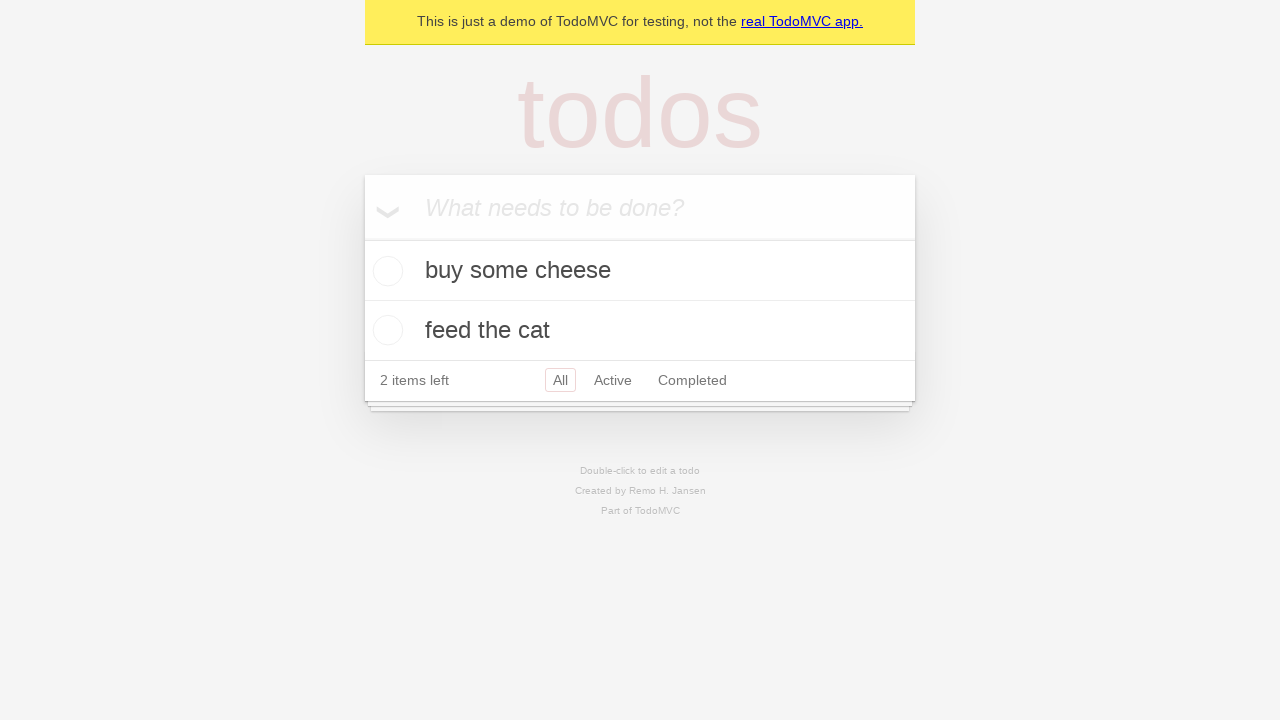

Filled todo input with 'book a doctors appointment' on internal:attr=[placeholder="What needs to be done?"i]
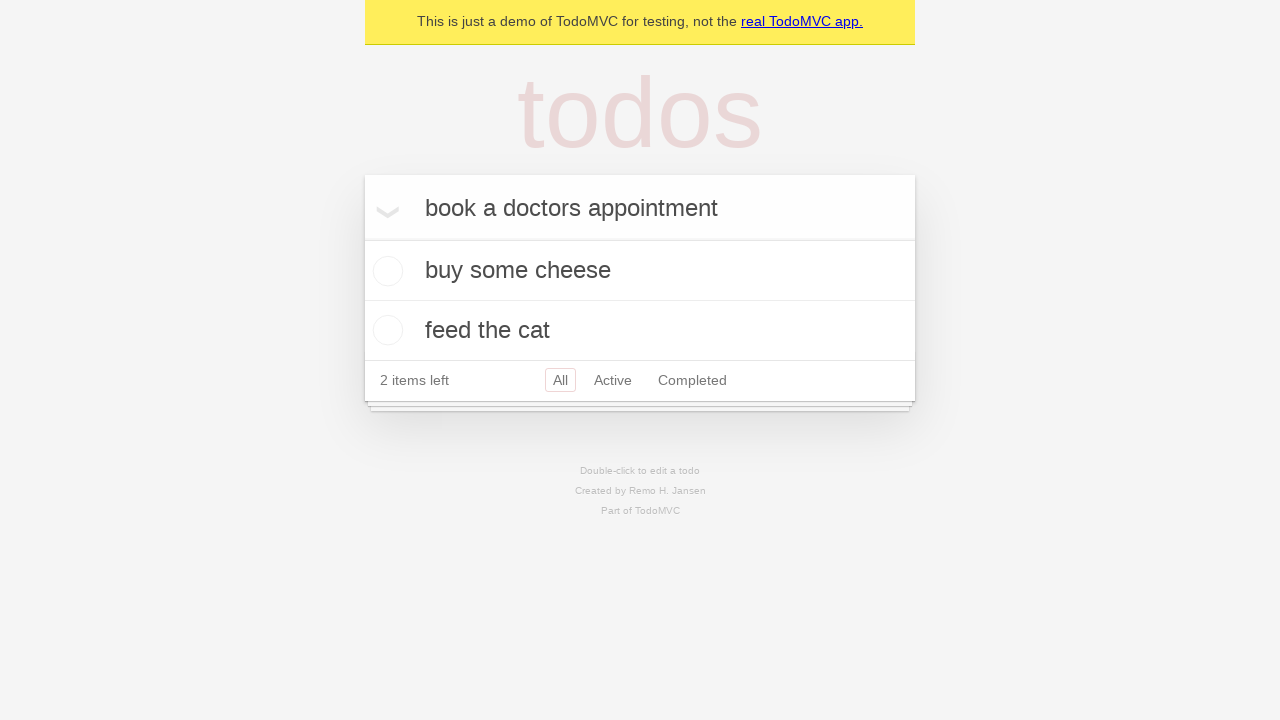

Pressed Enter to add third todo item on internal:attr=[placeholder="What needs to be done?"i]
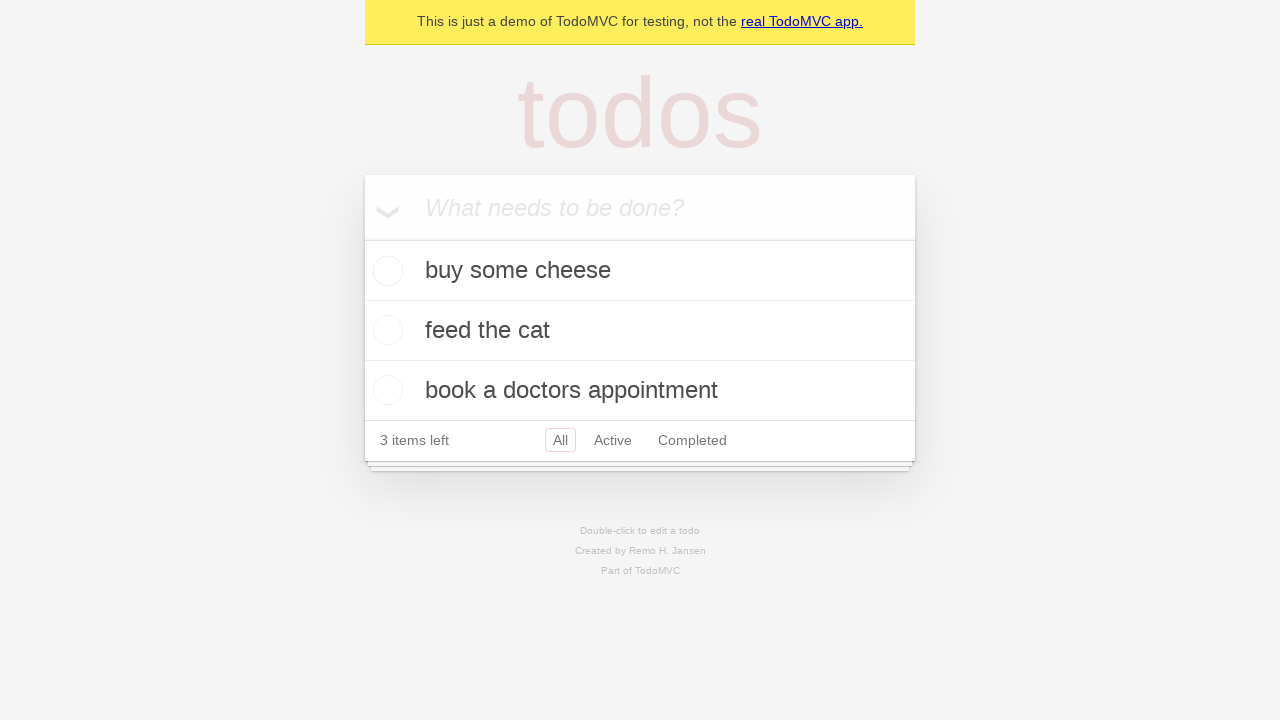

Waited for todo count element to appear
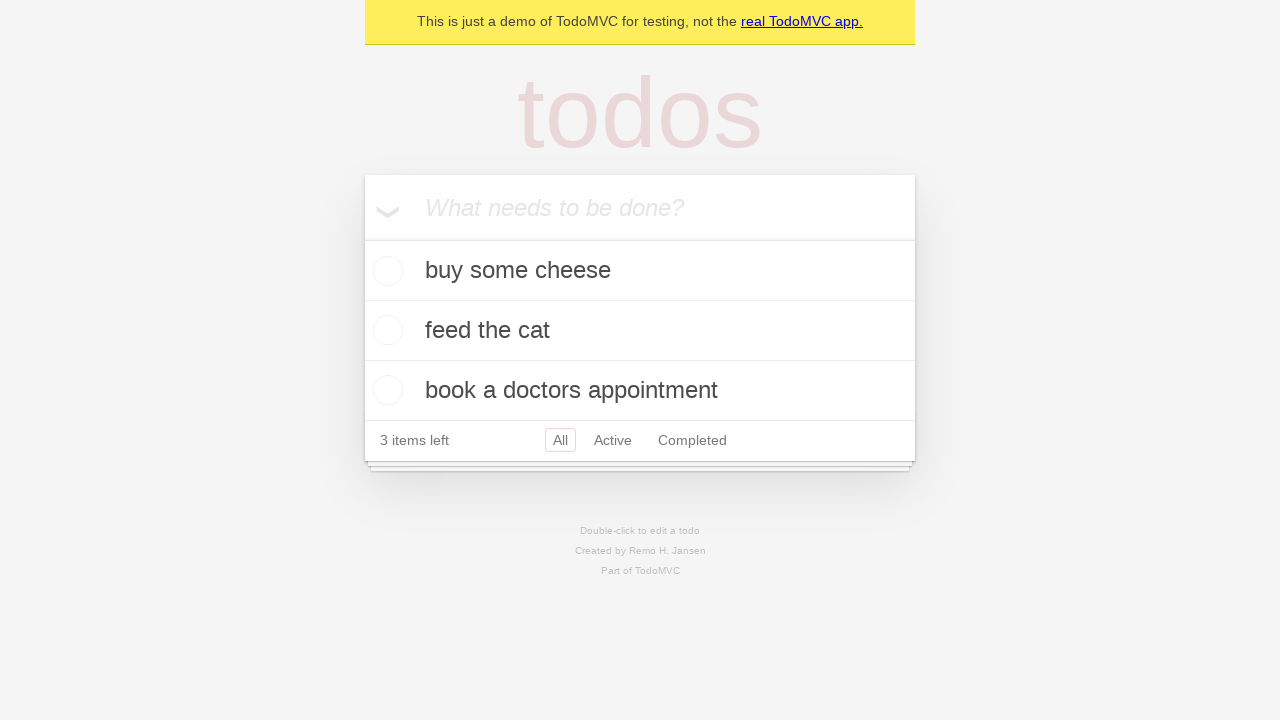

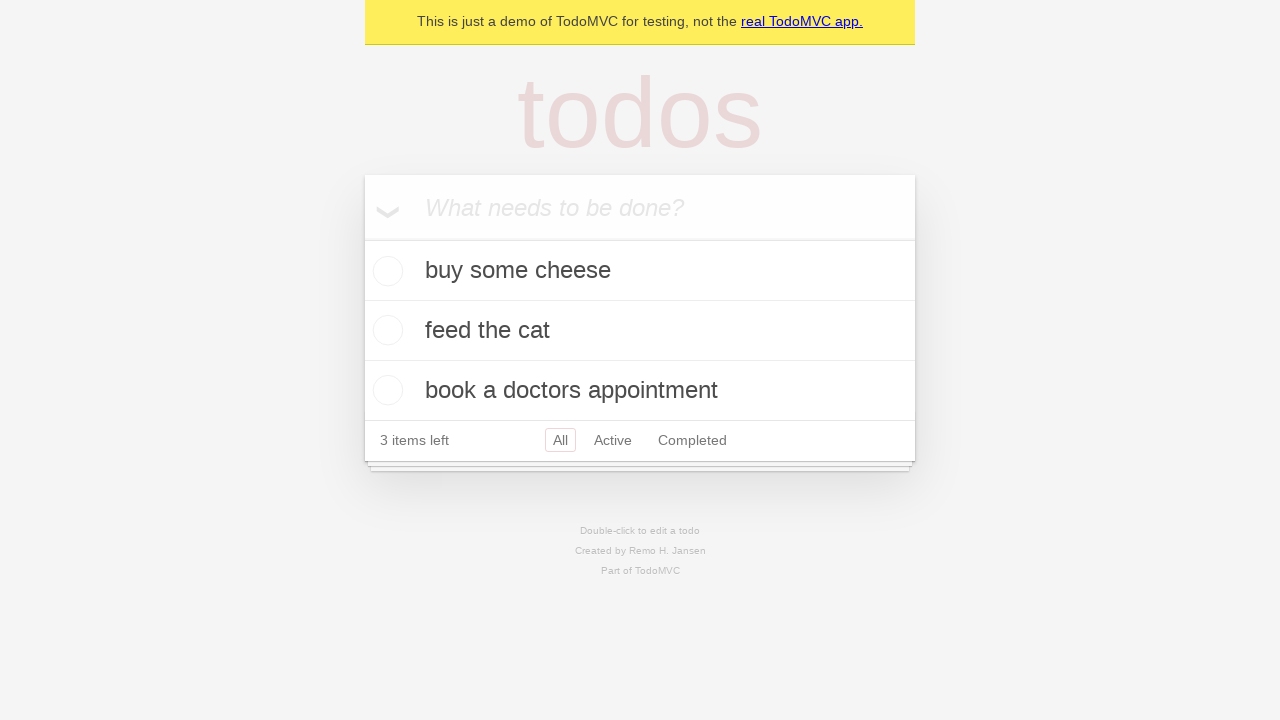